Tests a chatbot interface by entering a phrase into the text input, clicking the submit button, and waiting for the bot's response to appear.

Starting URL: http://p-bot.ru/index.html

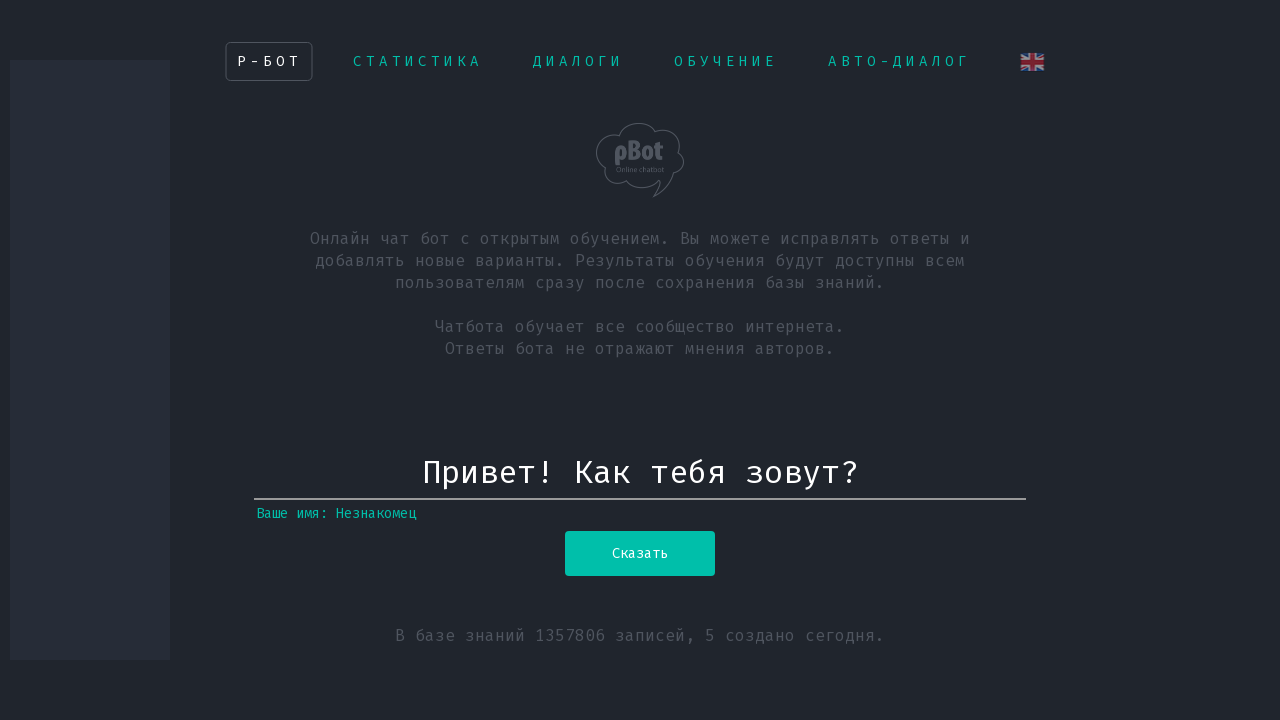

Waited for user request input field to load
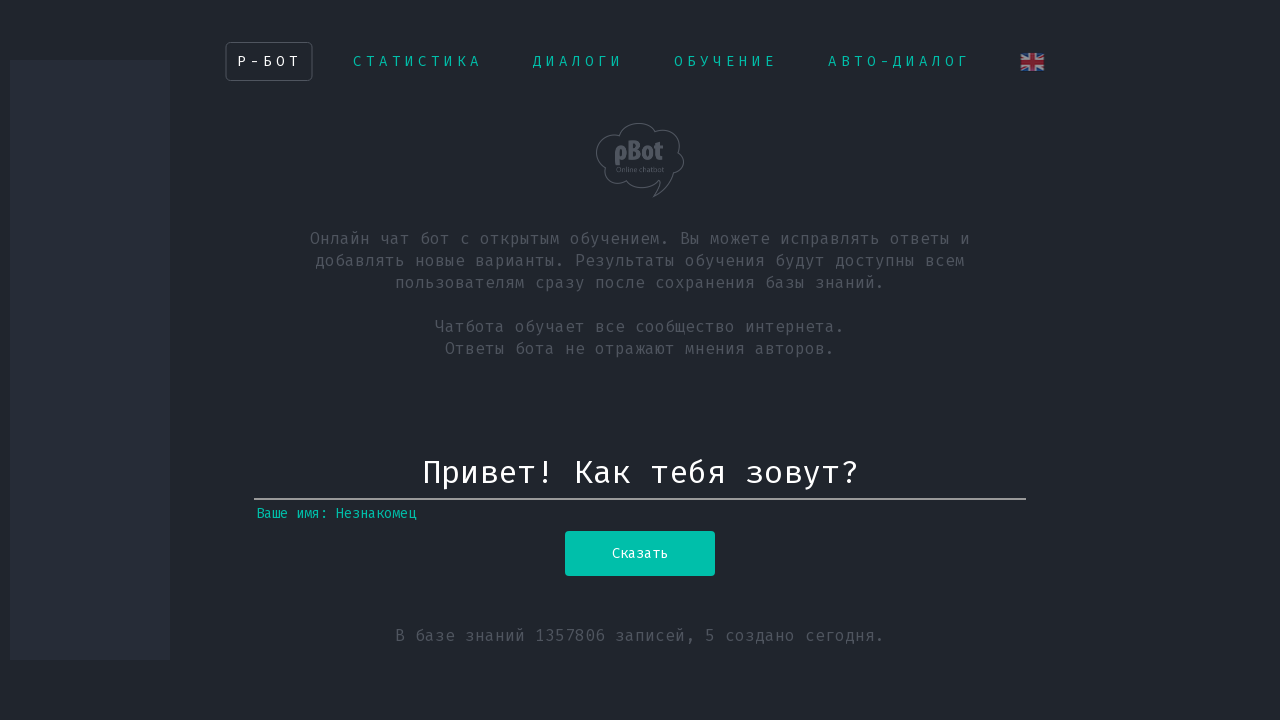

Entered phrase 'Hello, how are you today?' into the text input field on #user_request
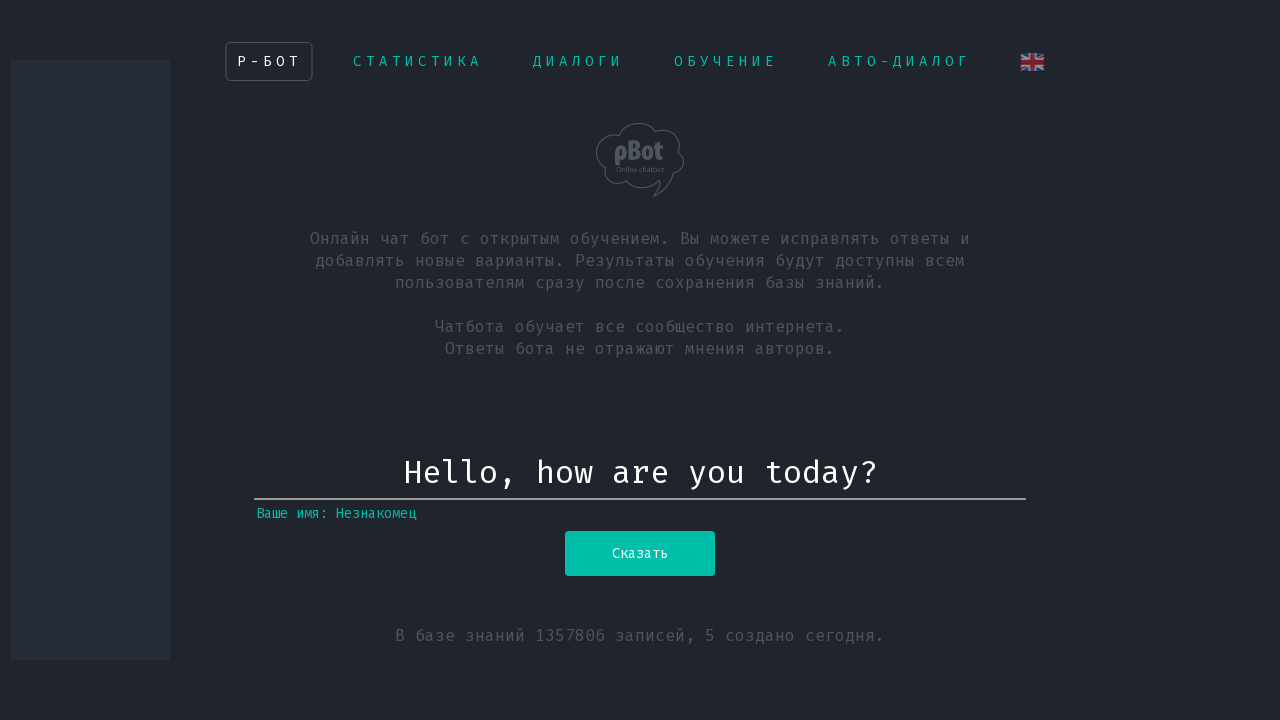

Clicked the submit button to send the message at (640, 554) on #btnSay
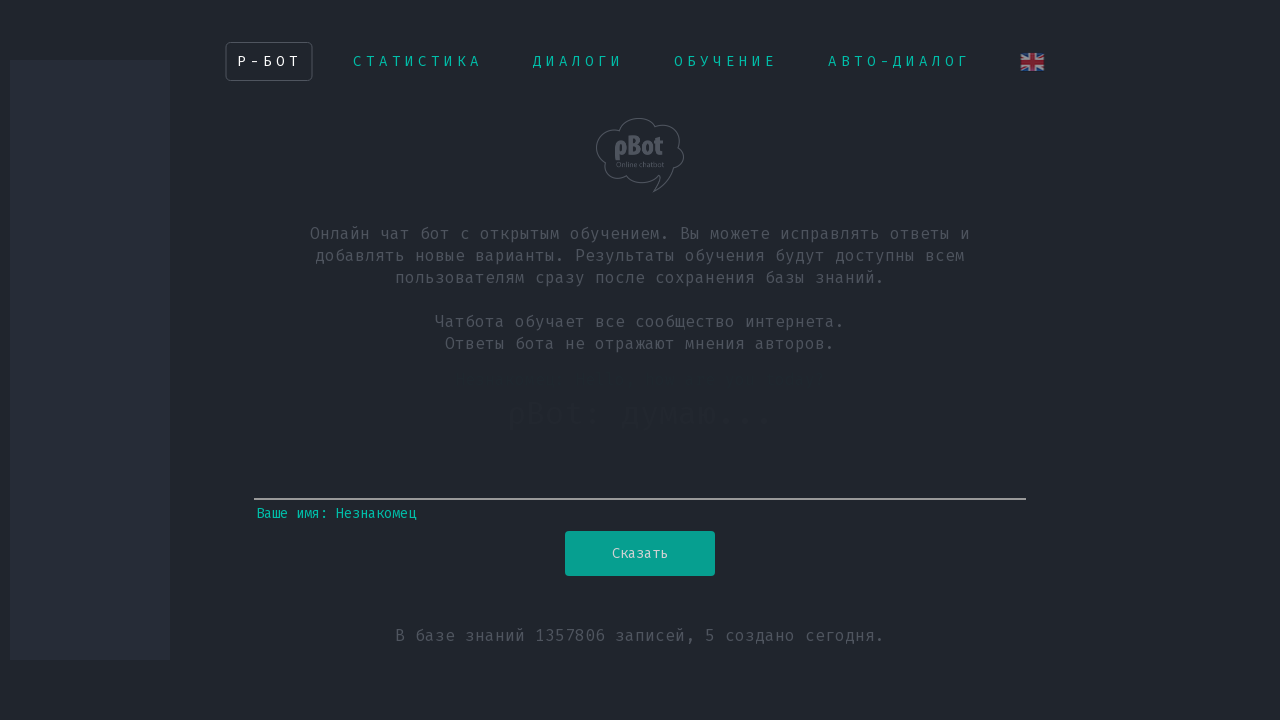

Bot's response appeared in the answer field
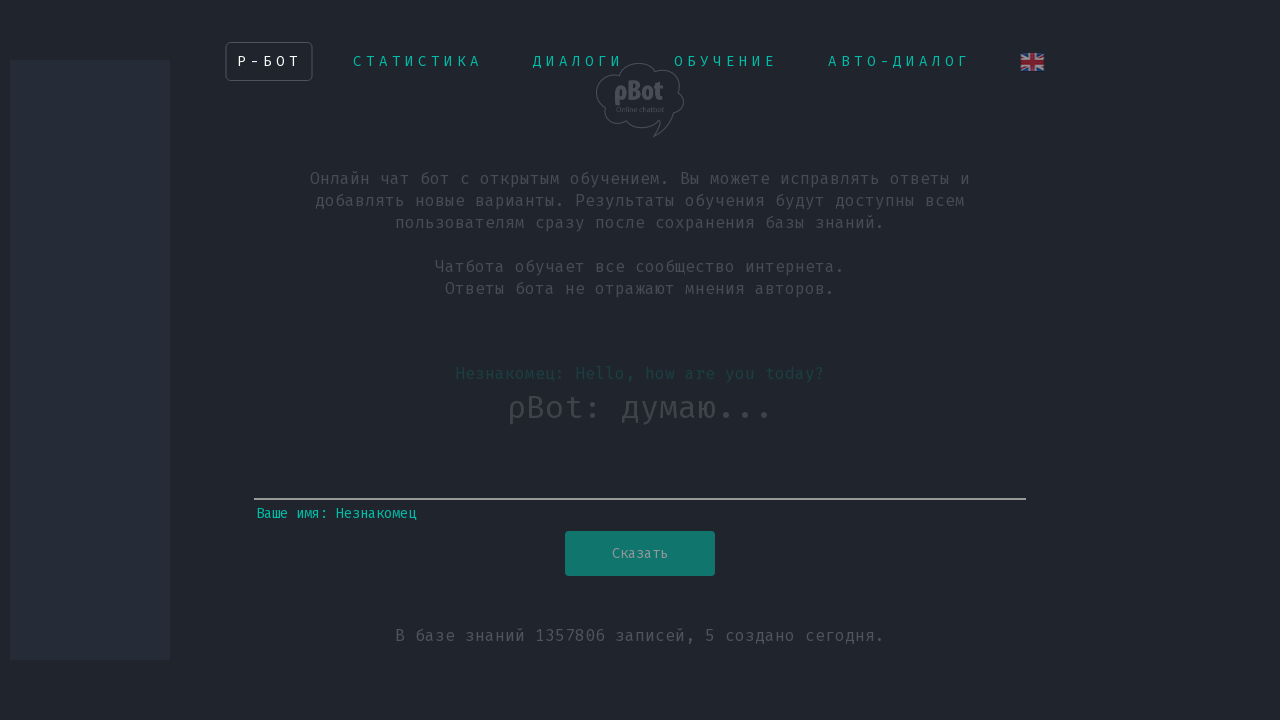

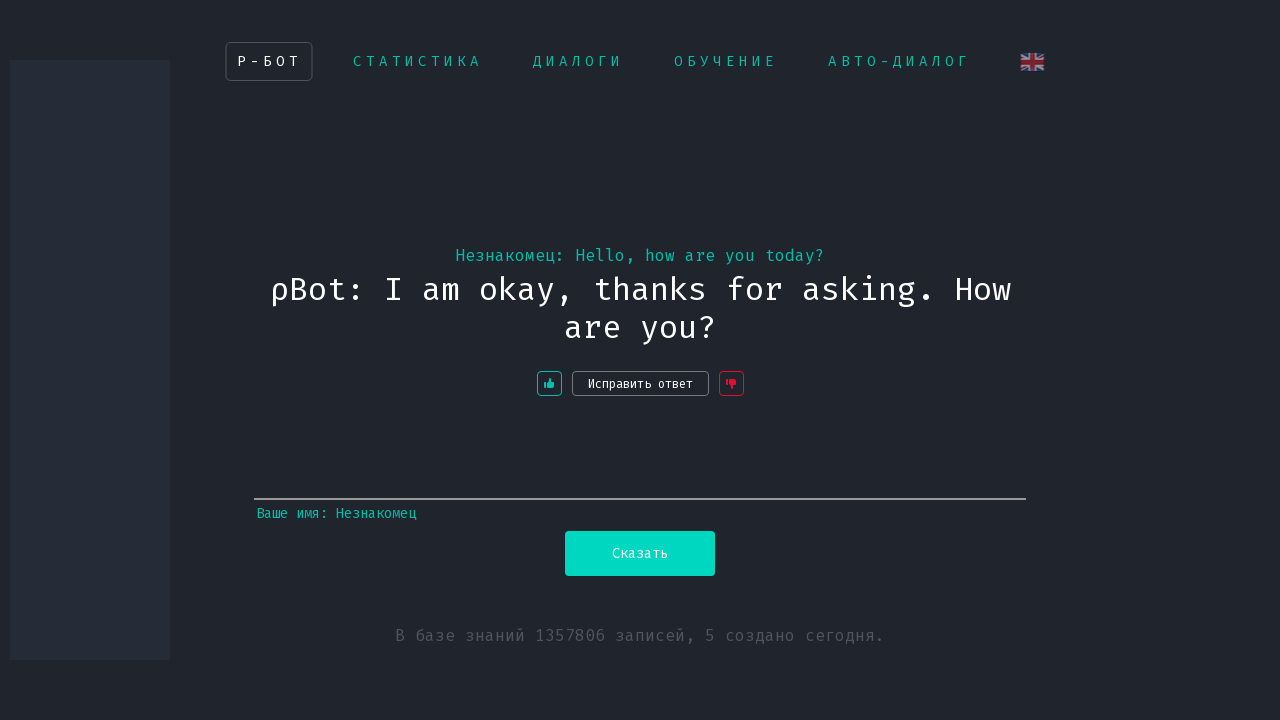